Tests that entered text is trimmed when editing a todo item

Starting URL: https://demo.playwright.dev/todomvc

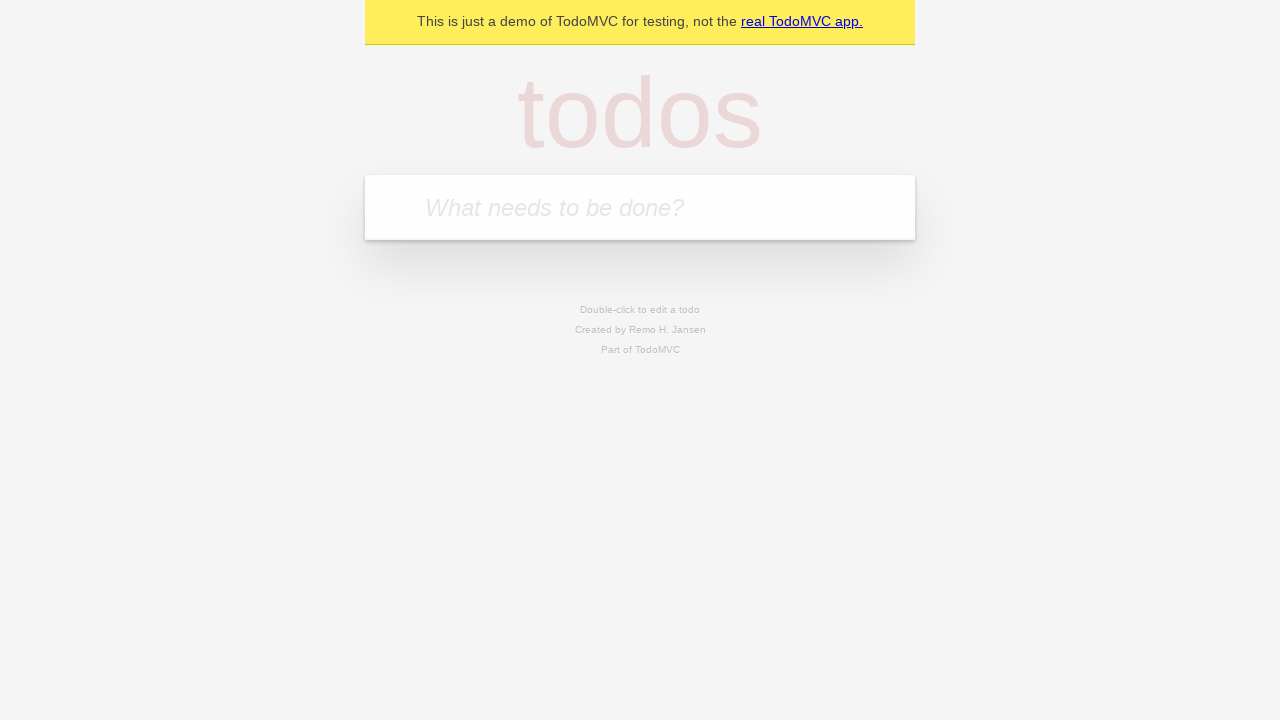

Filled first todo input with 'buy some cheese' on internal:attr=[placeholder="What needs to be done?"i]
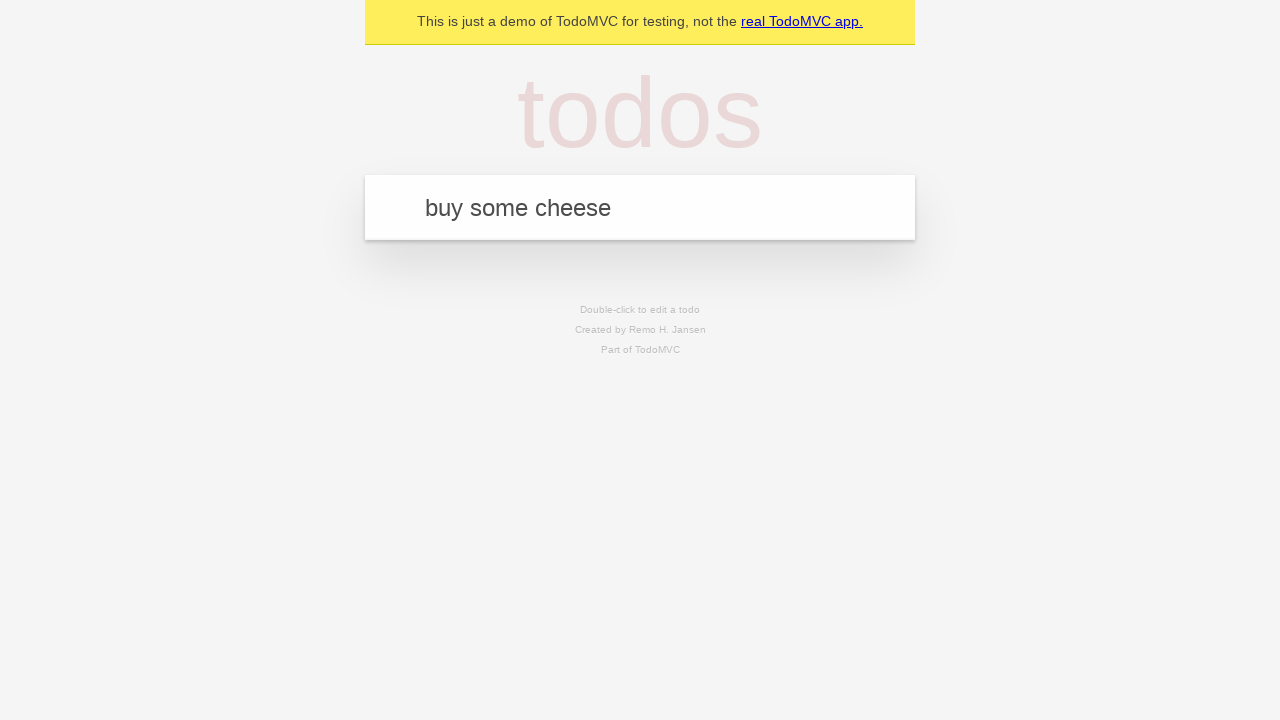

Pressed Enter to create first todo on internal:attr=[placeholder="What needs to be done?"i]
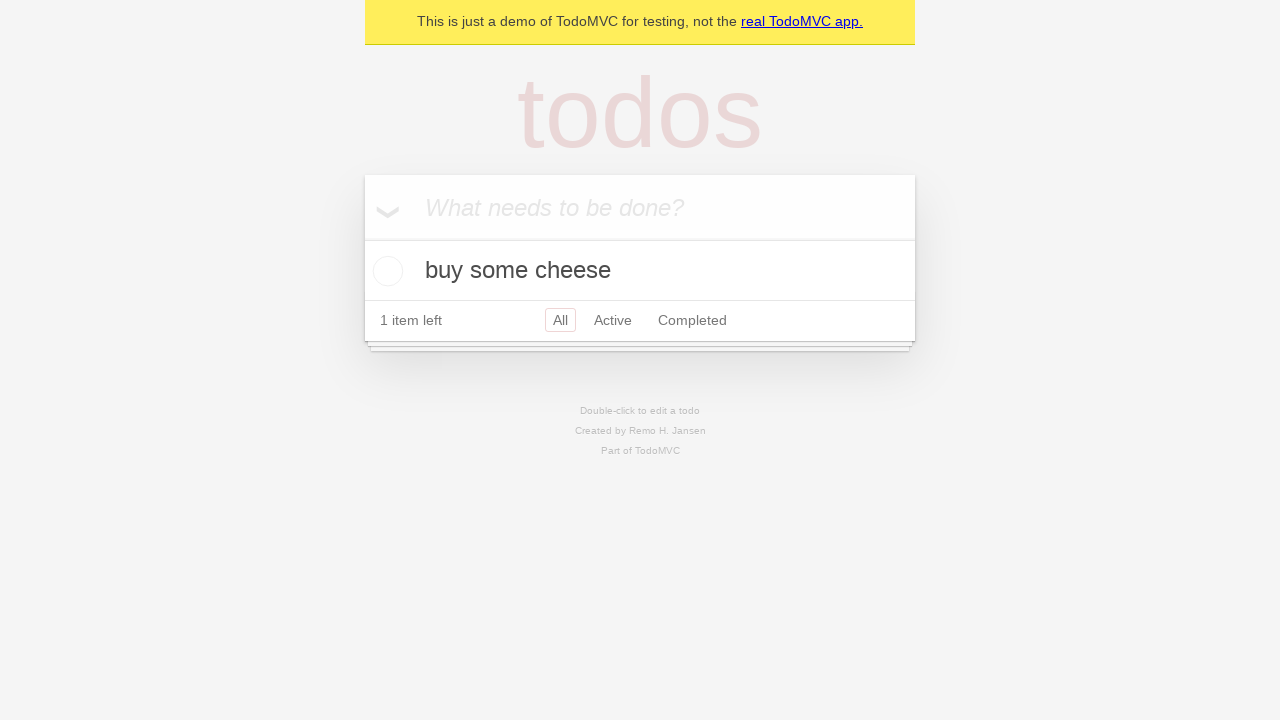

Filled second todo input with 'feed the cat' on internal:attr=[placeholder="What needs to be done?"i]
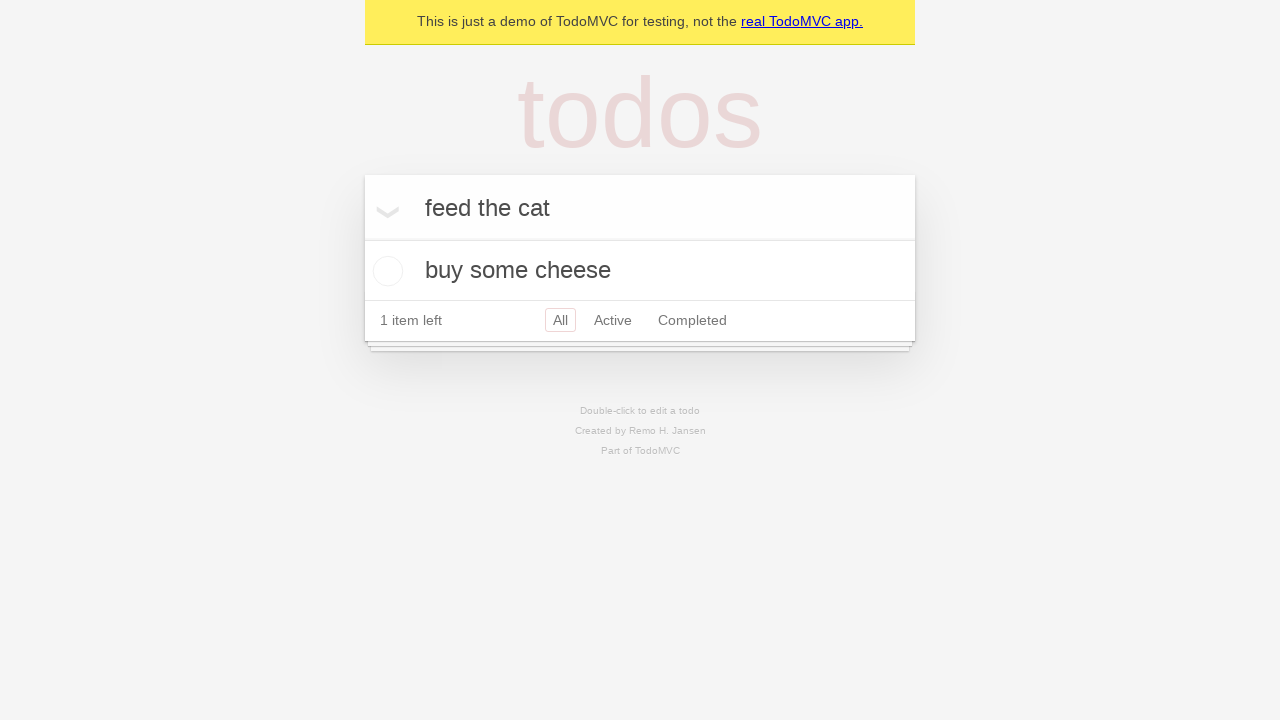

Pressed Enter to create second todo on internal:attr=[placeholder="What needs to be done?"i]
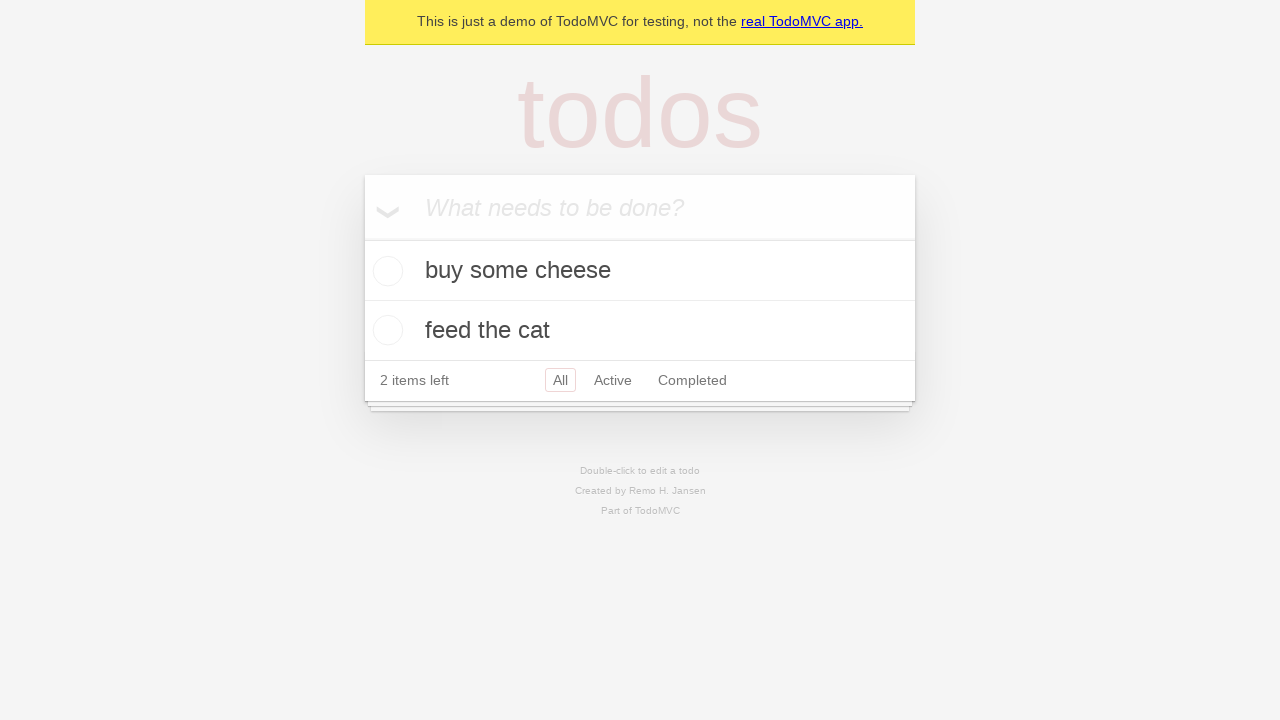

Filled third todo input with 'book a doctors appointment' on internal:attr=[placeholder="What needs to be done?"i]
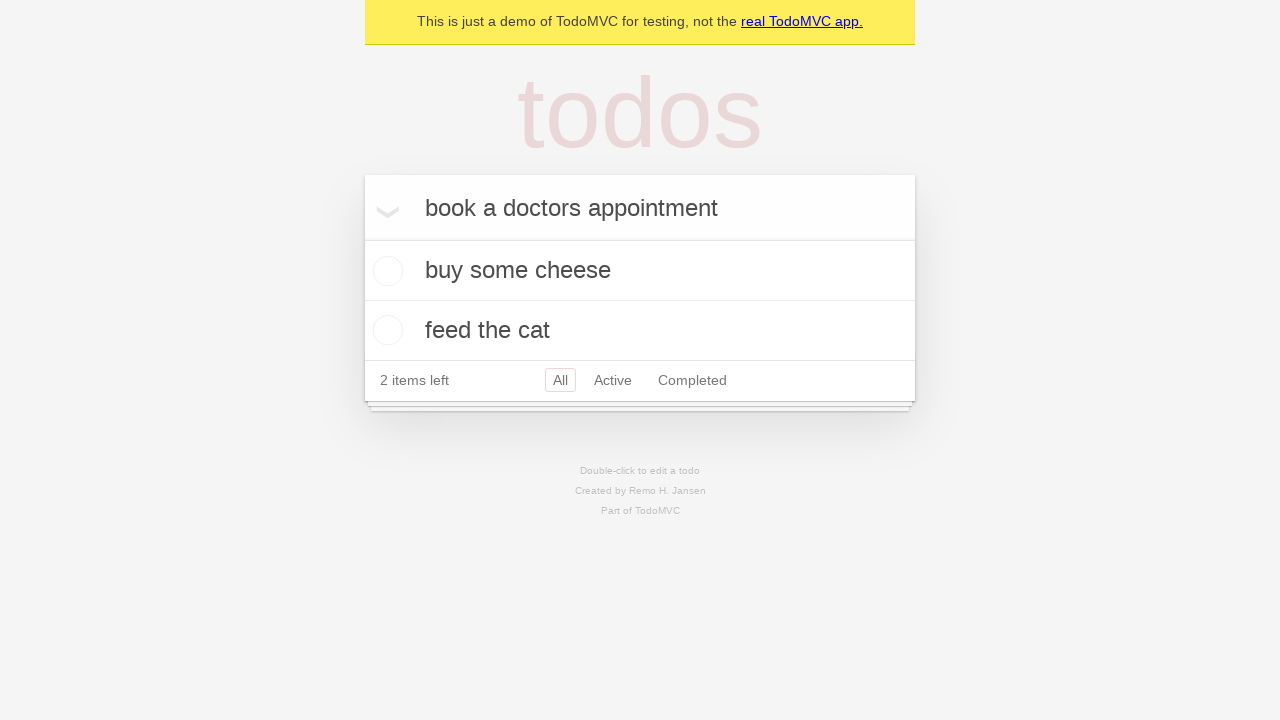

Pressed Enter to create third todo on internal:attr=[placeholder="What needs to be done?"i]
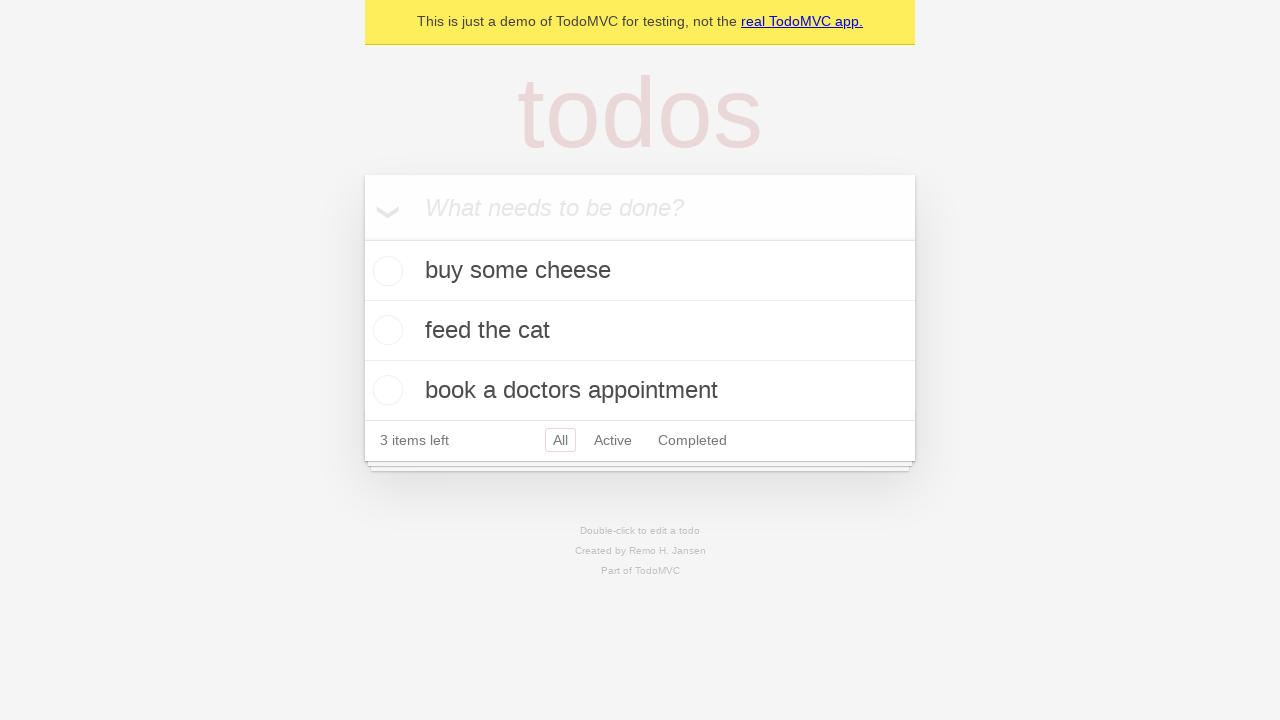

Double-clicked second todo item to enter edit mode at (640, 331) on internal:testid=[data-testid="todo-item"s] >> nth=1
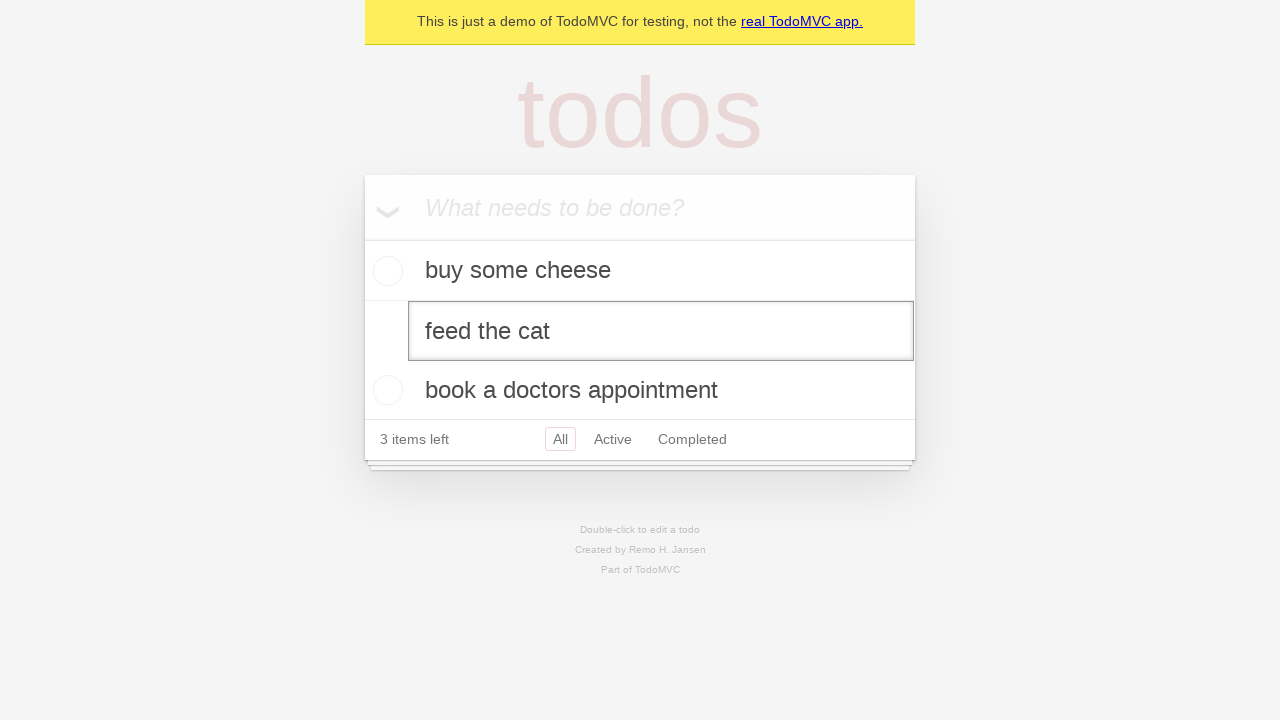

Filled edit field with text containing leading and trailing spaces '    buy some sausages    ' on internal:testid=[data-testid="todo-item"s] >> nth=1 >> internal:role=textbox[nam
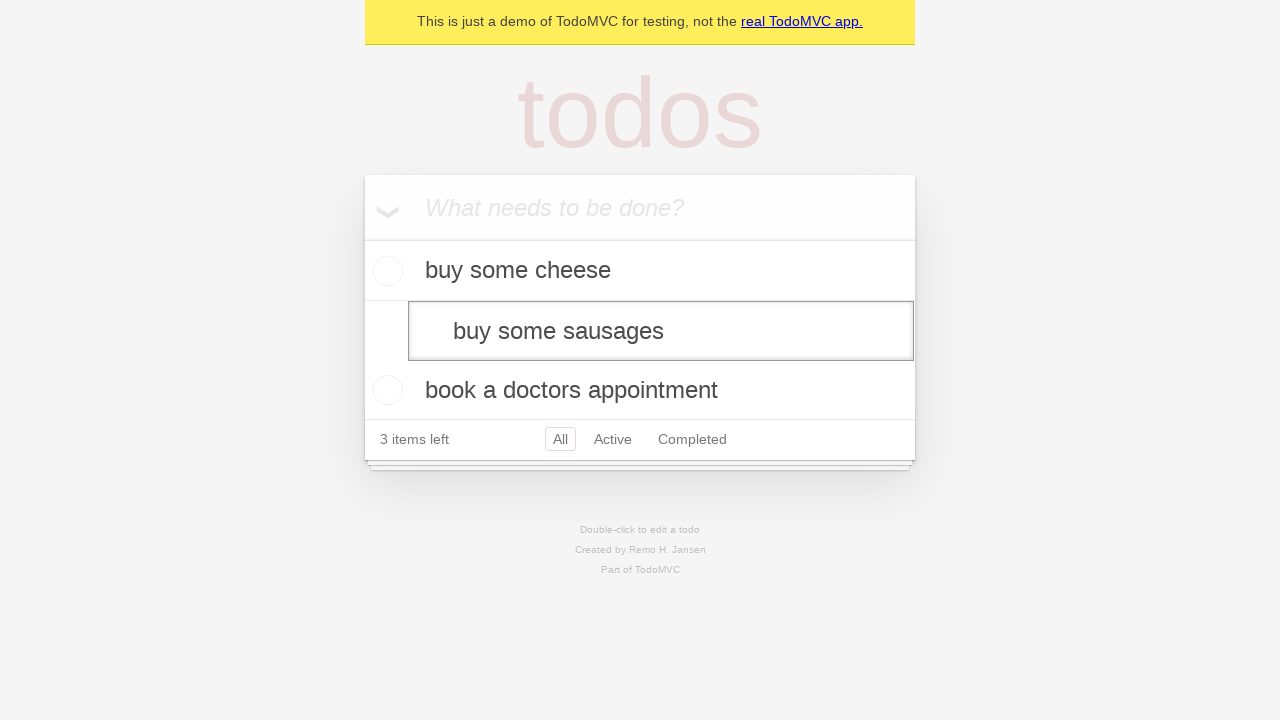

Pressed Enter to confirm edit and verify text is trimmed on internal:testid=[data-testid="todo-item"s] >> nth=1 >> internal:role=textbox[nam
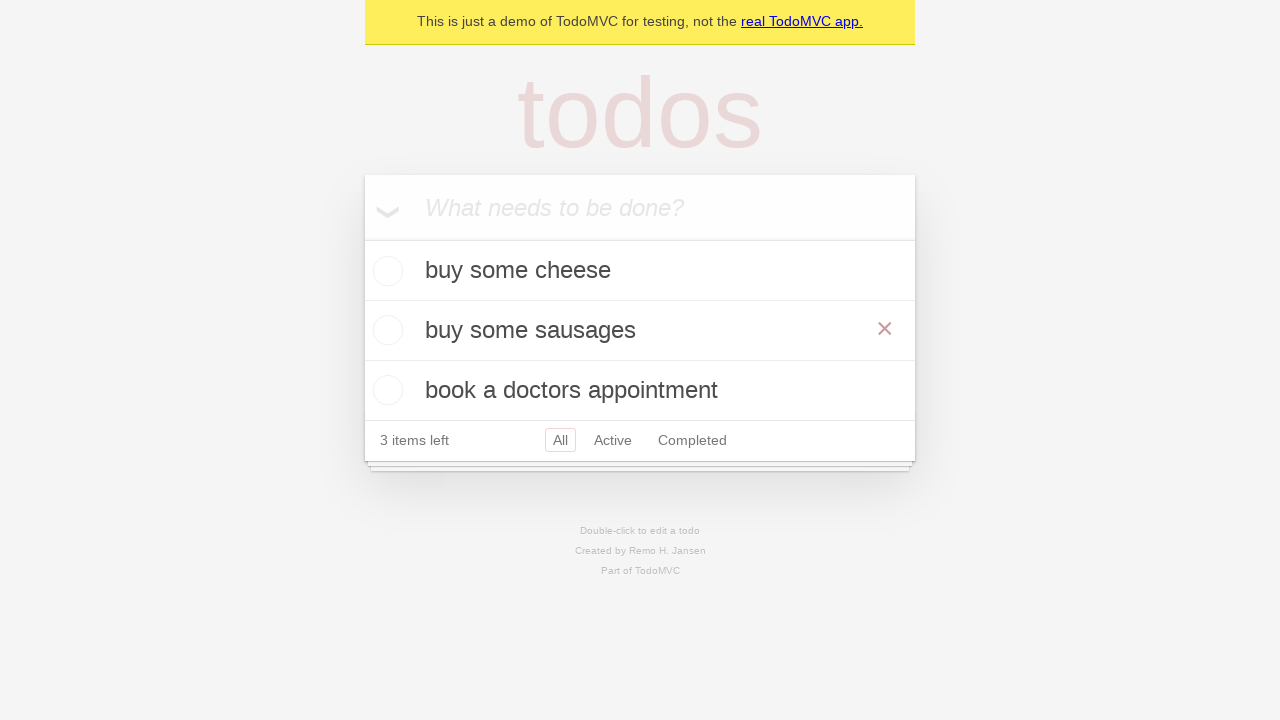

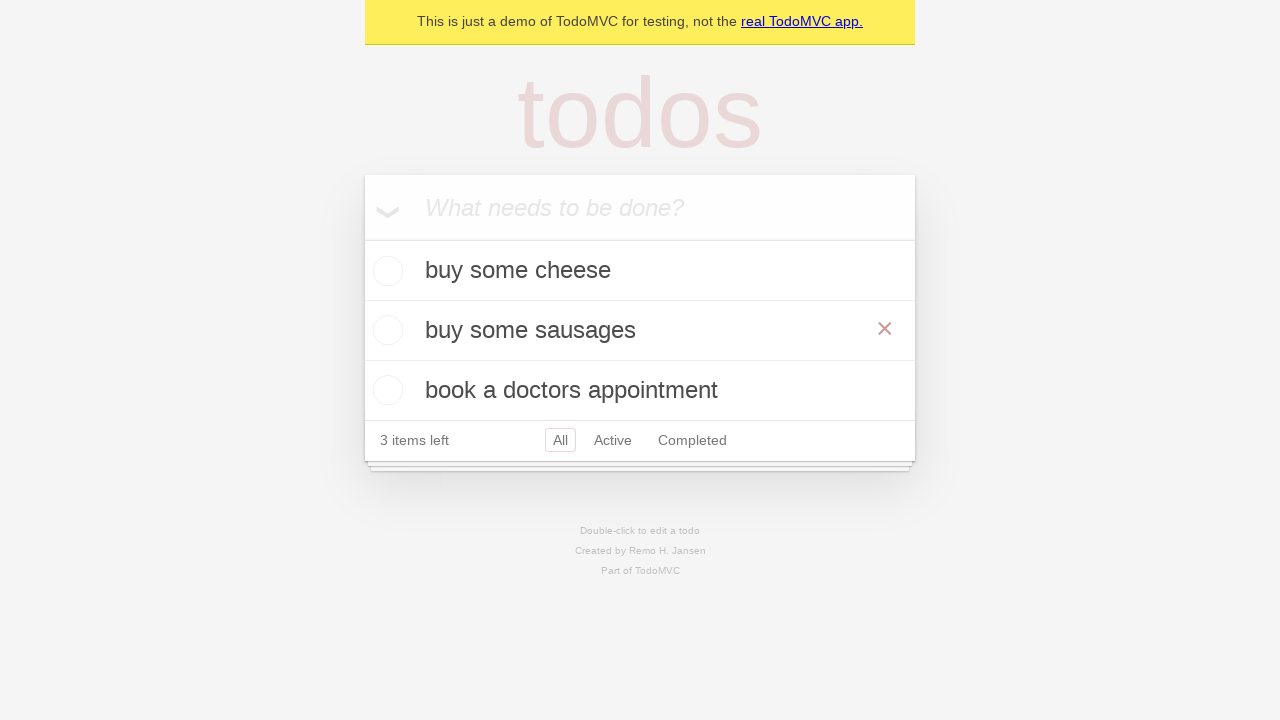